Tests iframe interaction by switching into an iframe, clicking a button inside it, then switching back to the main frame and clicking a home link

Starting URL: https://www.w3schools.com/js/tryit.asp?filename=tryjs_myfirst

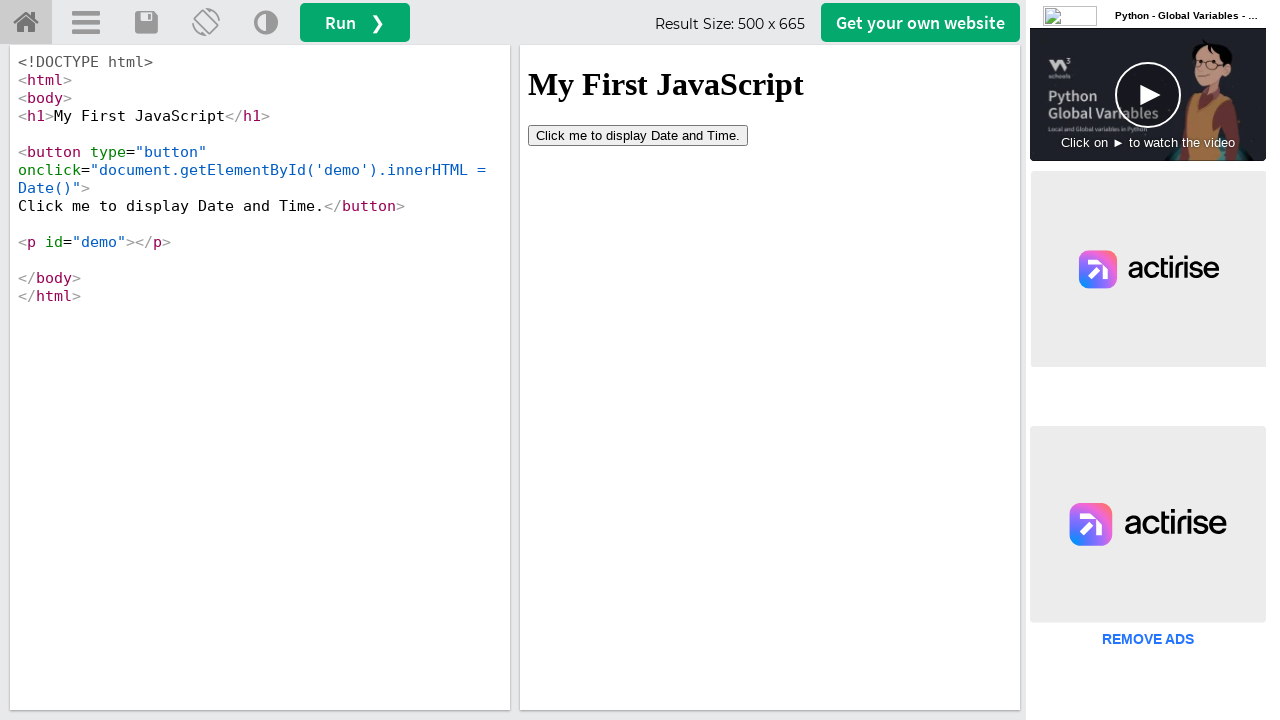

Located iframe with id 'iframeResult'
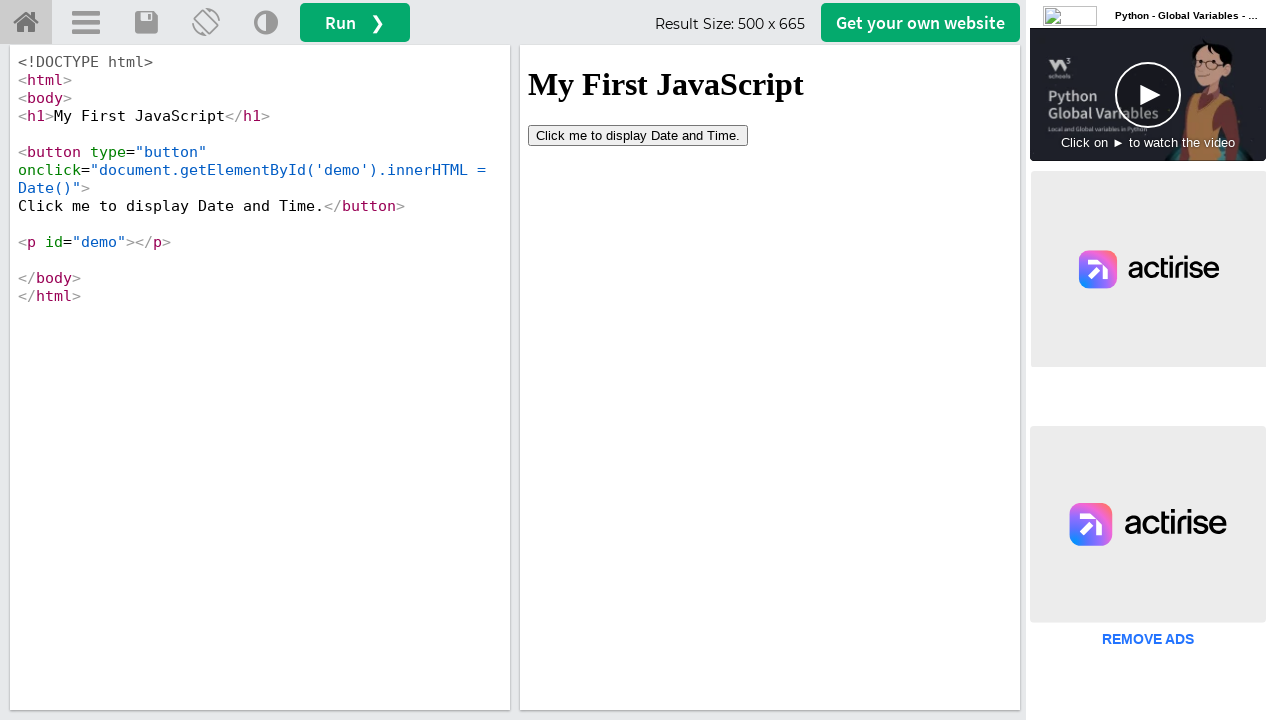

Clicked 'Click me' button inside iframe at (638, 135) on iframe[id='iframeResult'] >> internal:control=enter-frame >> button:has-text('Cl
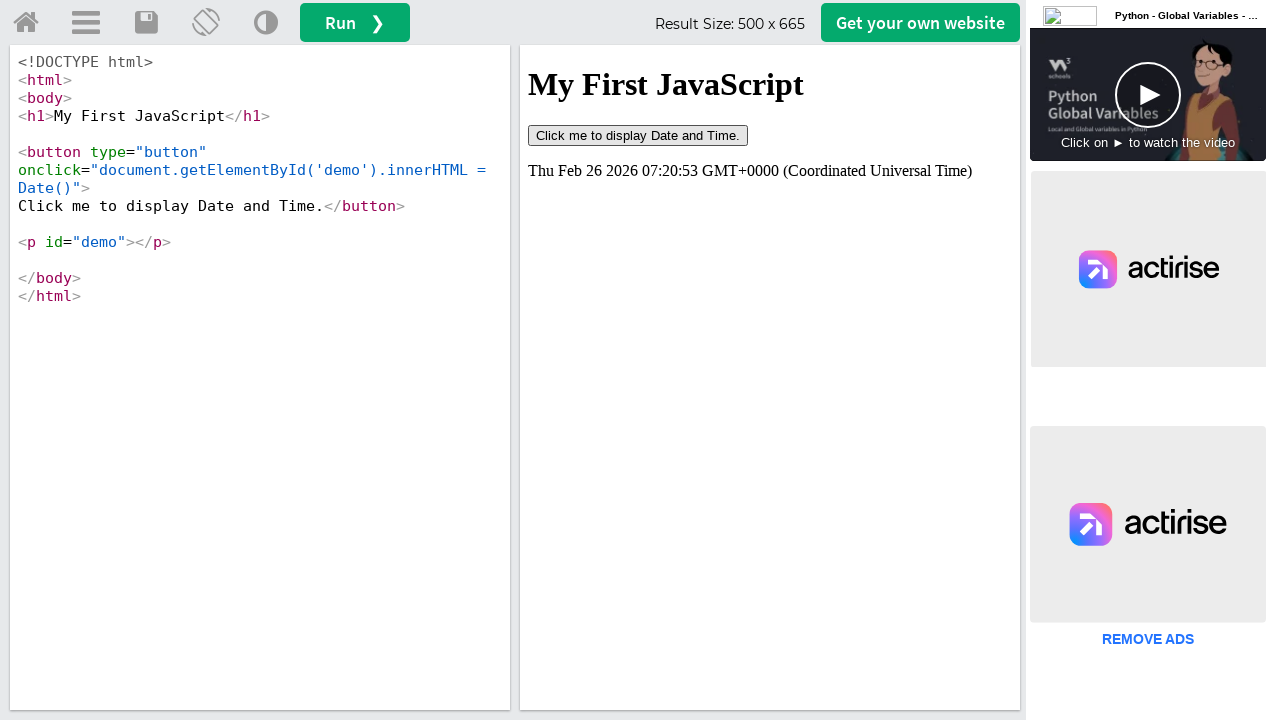

Waited 1000ms for button action to complete
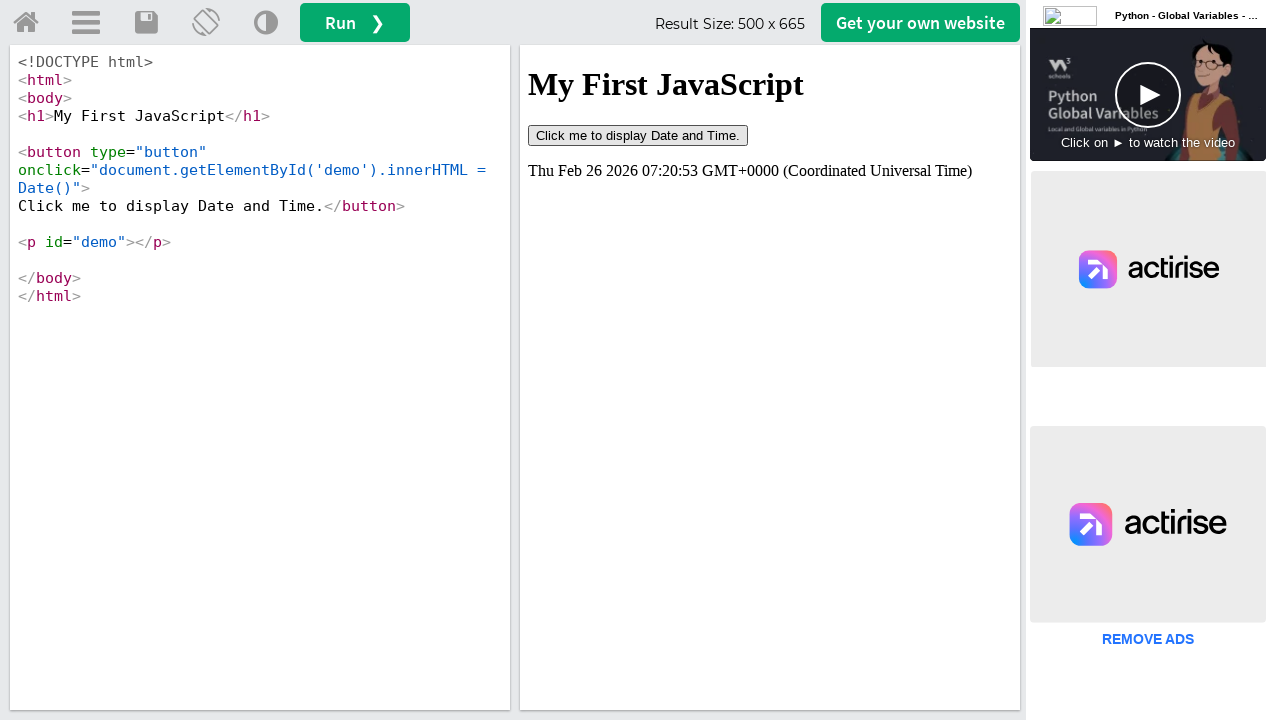

Clicked home link in main frame at (26, 23) on a#tryhome
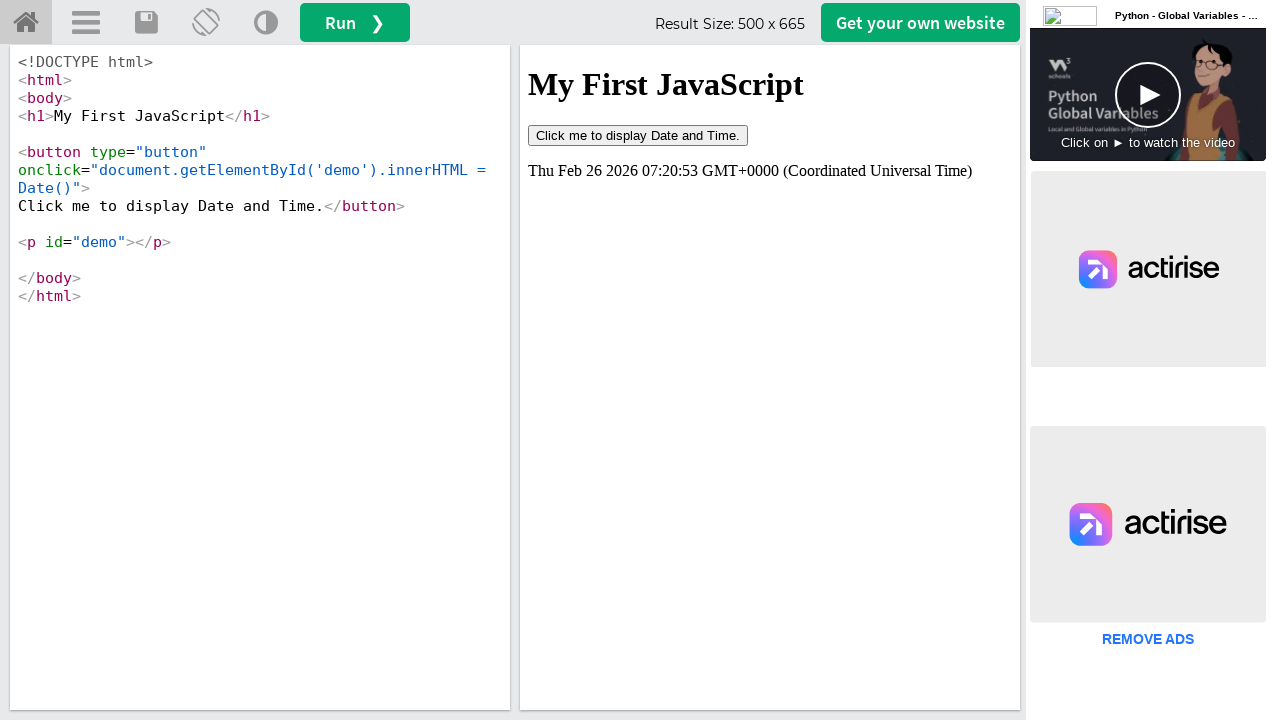

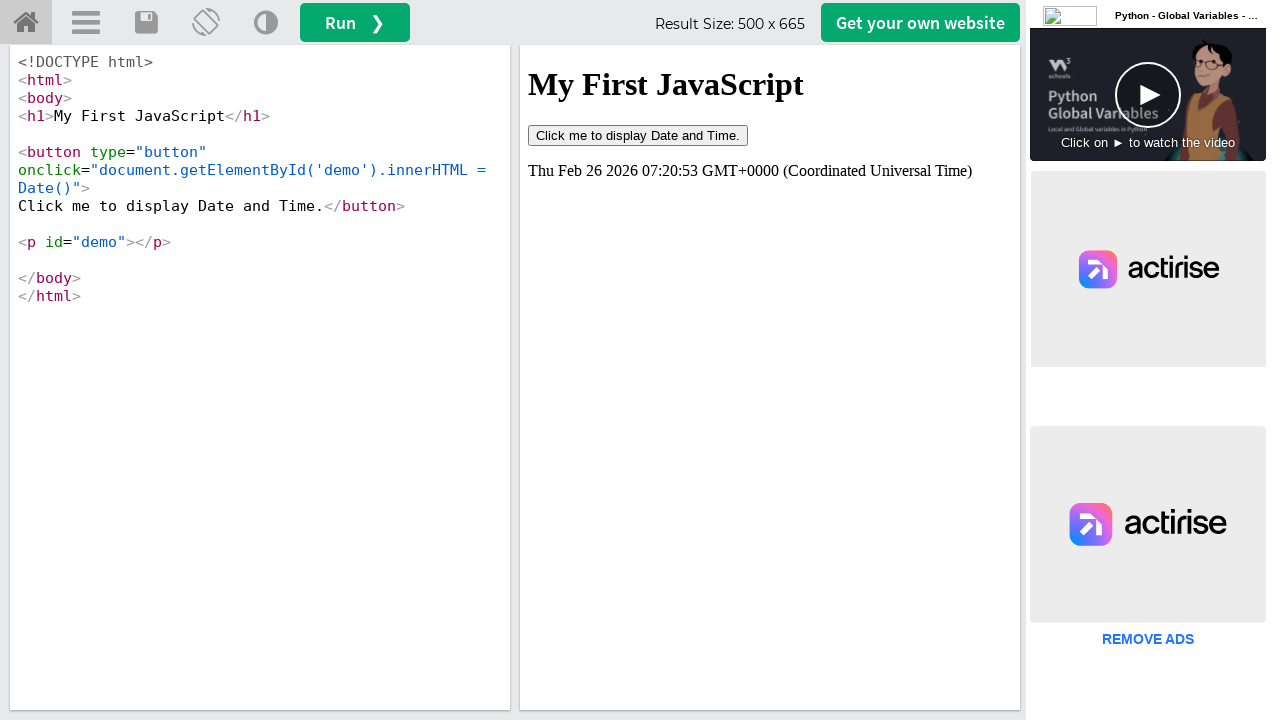